Tests scrolling to a specific element on the page using JavaScript scroll functionality

Starting URL: https://demo.automationtesting.in/Register.html

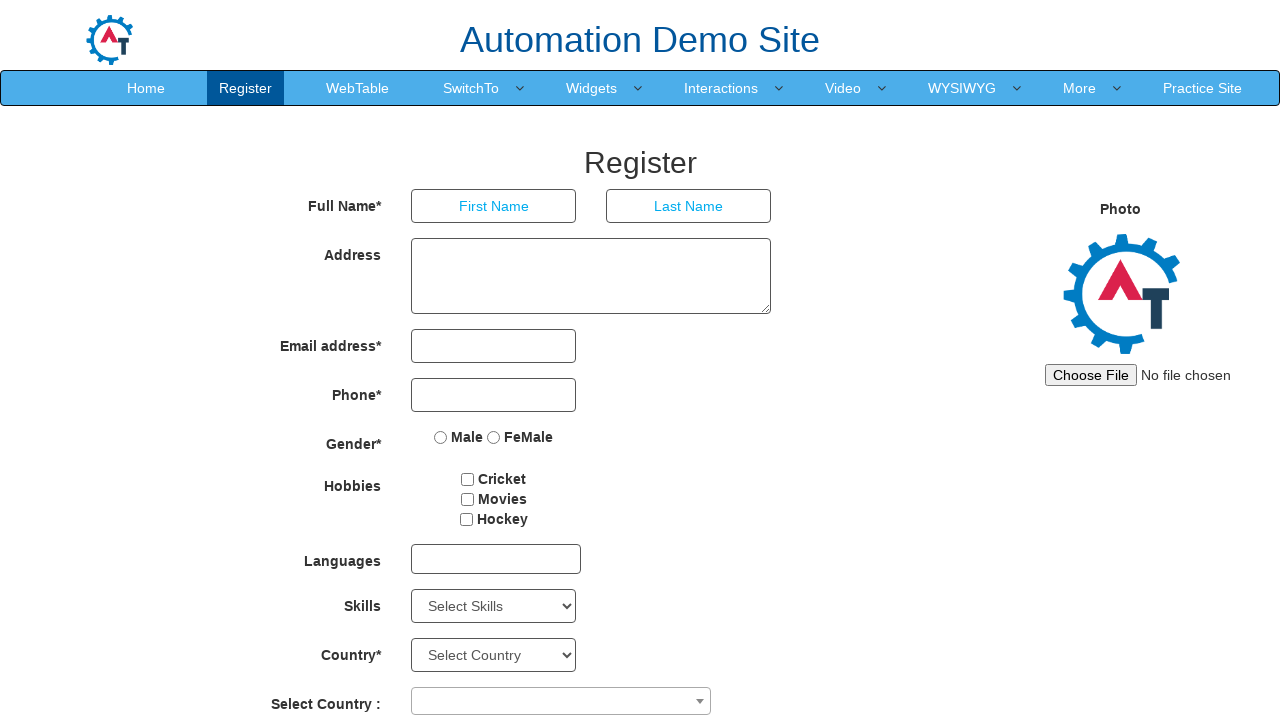

Set viewport size to 1920x1080
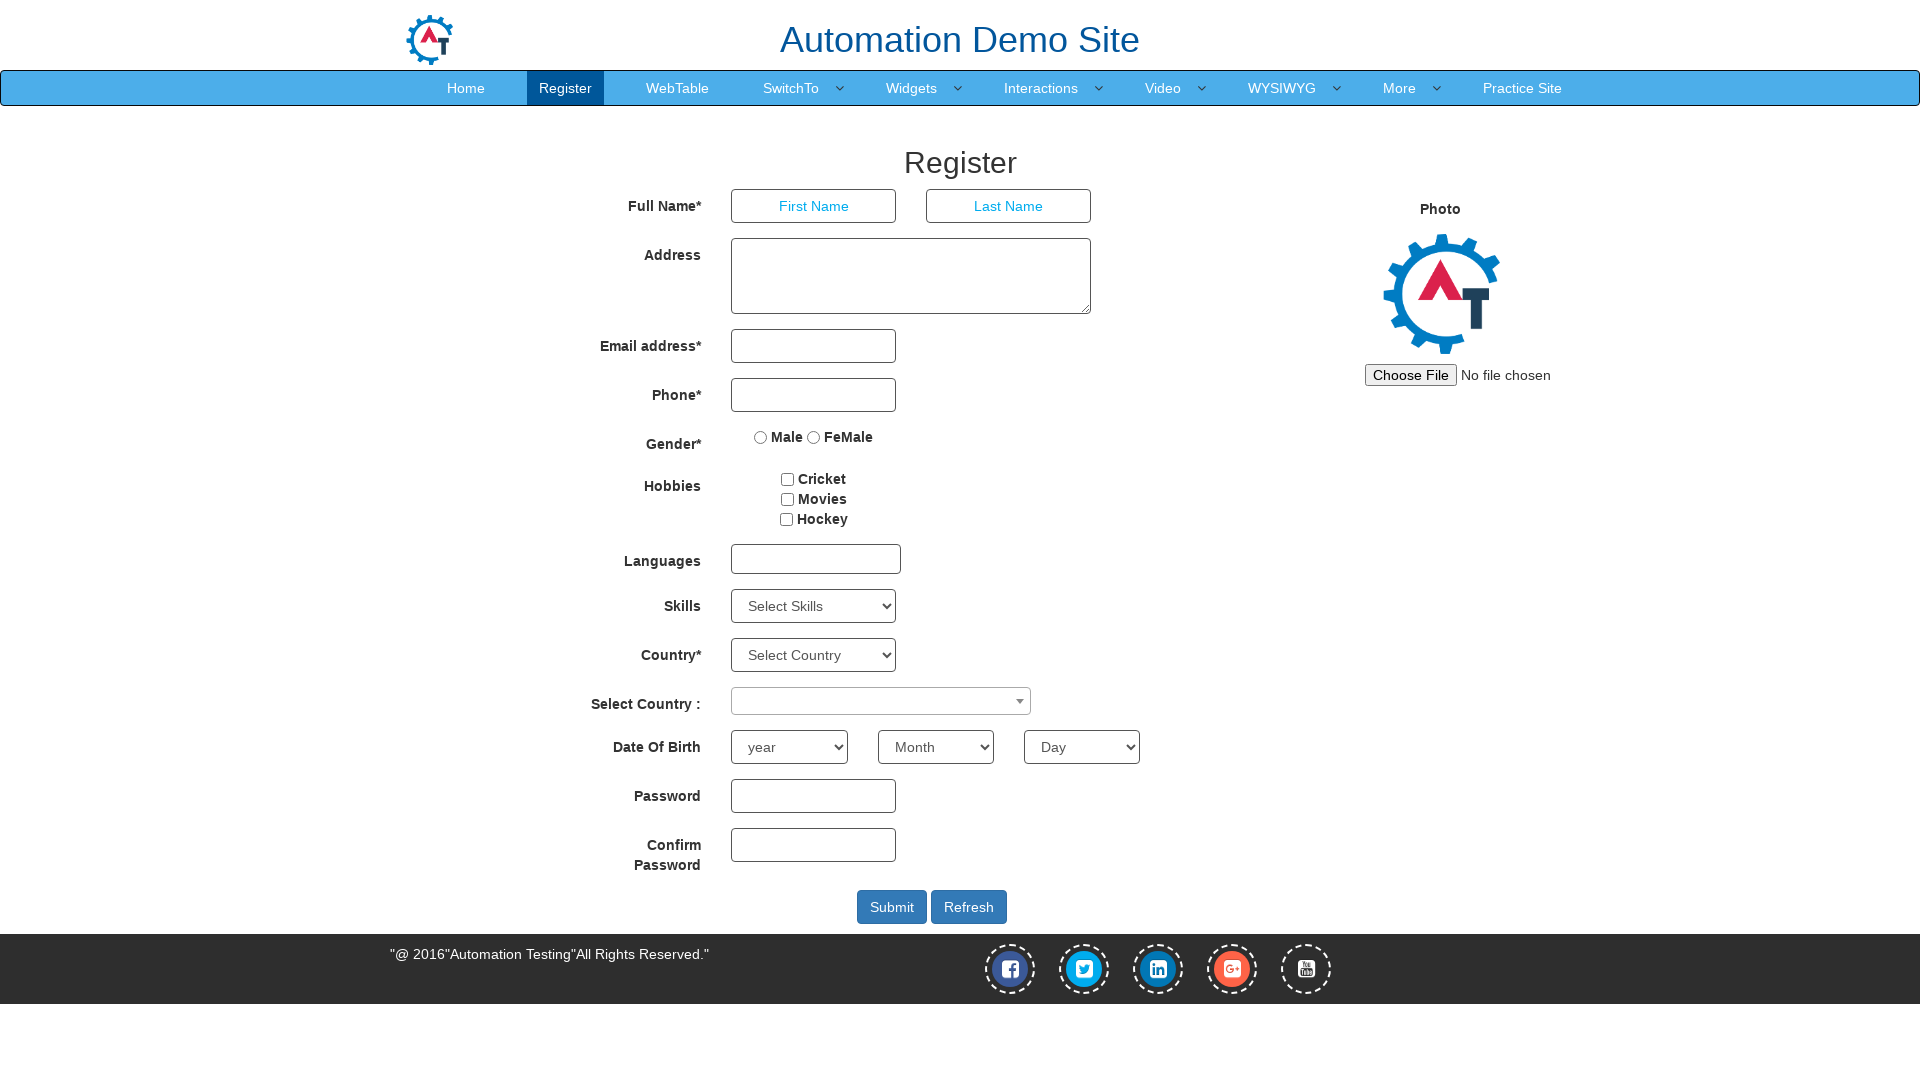

Password field is present on the page
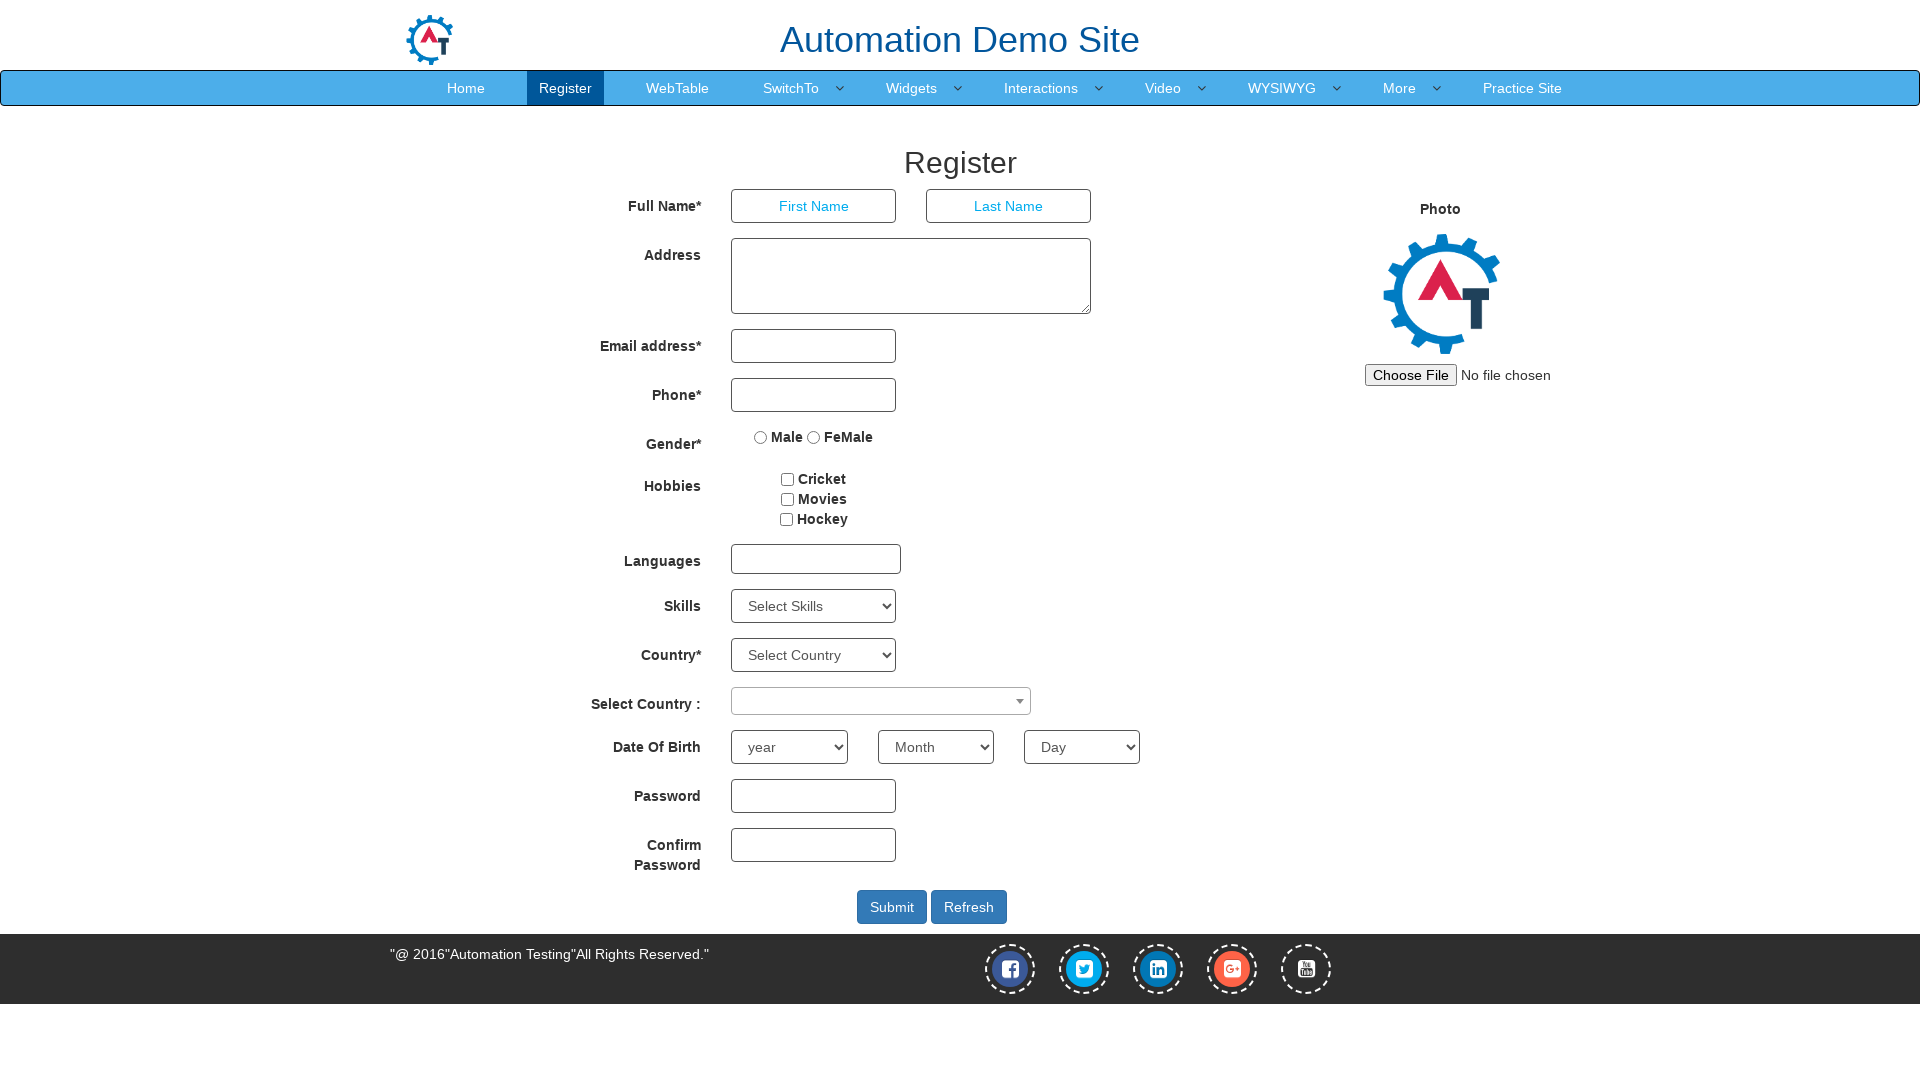

Scrolled to submit button using JavaScript scroll functionality
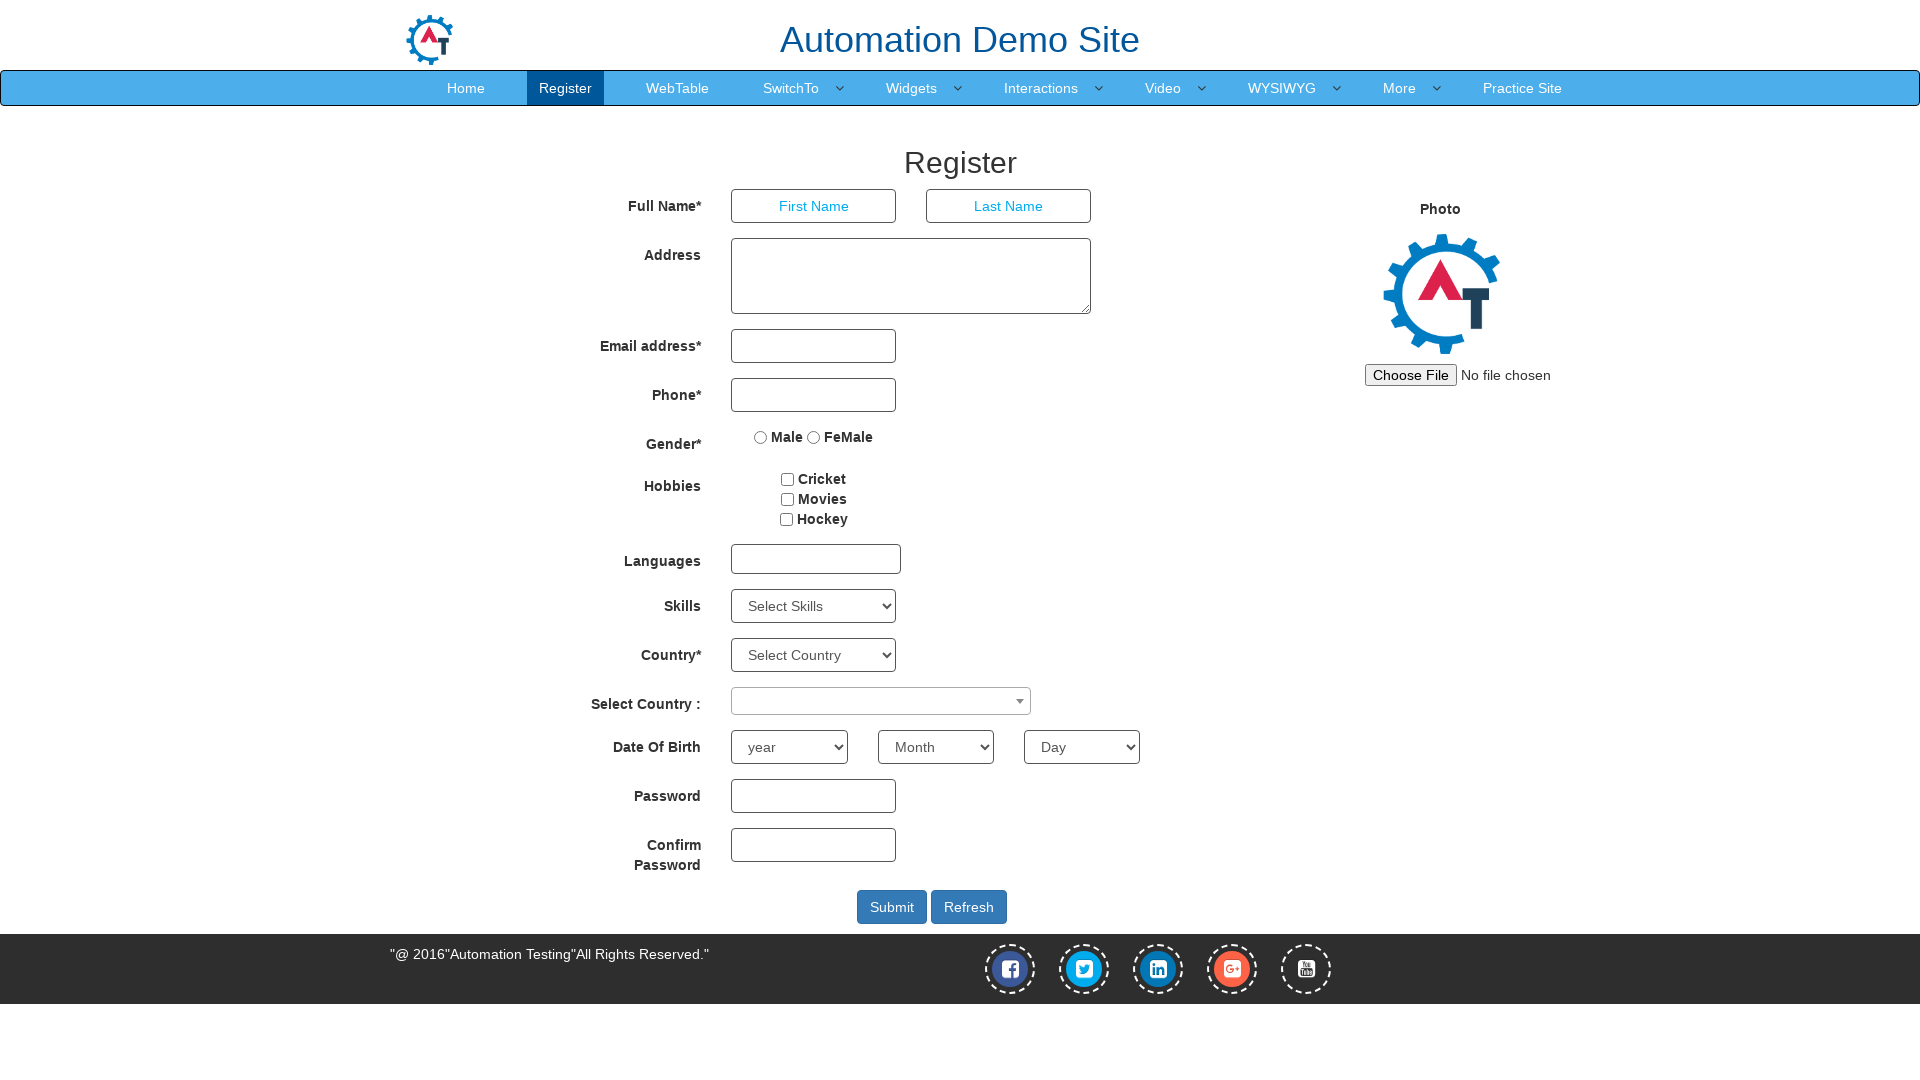

Verified submit button is visible on the page
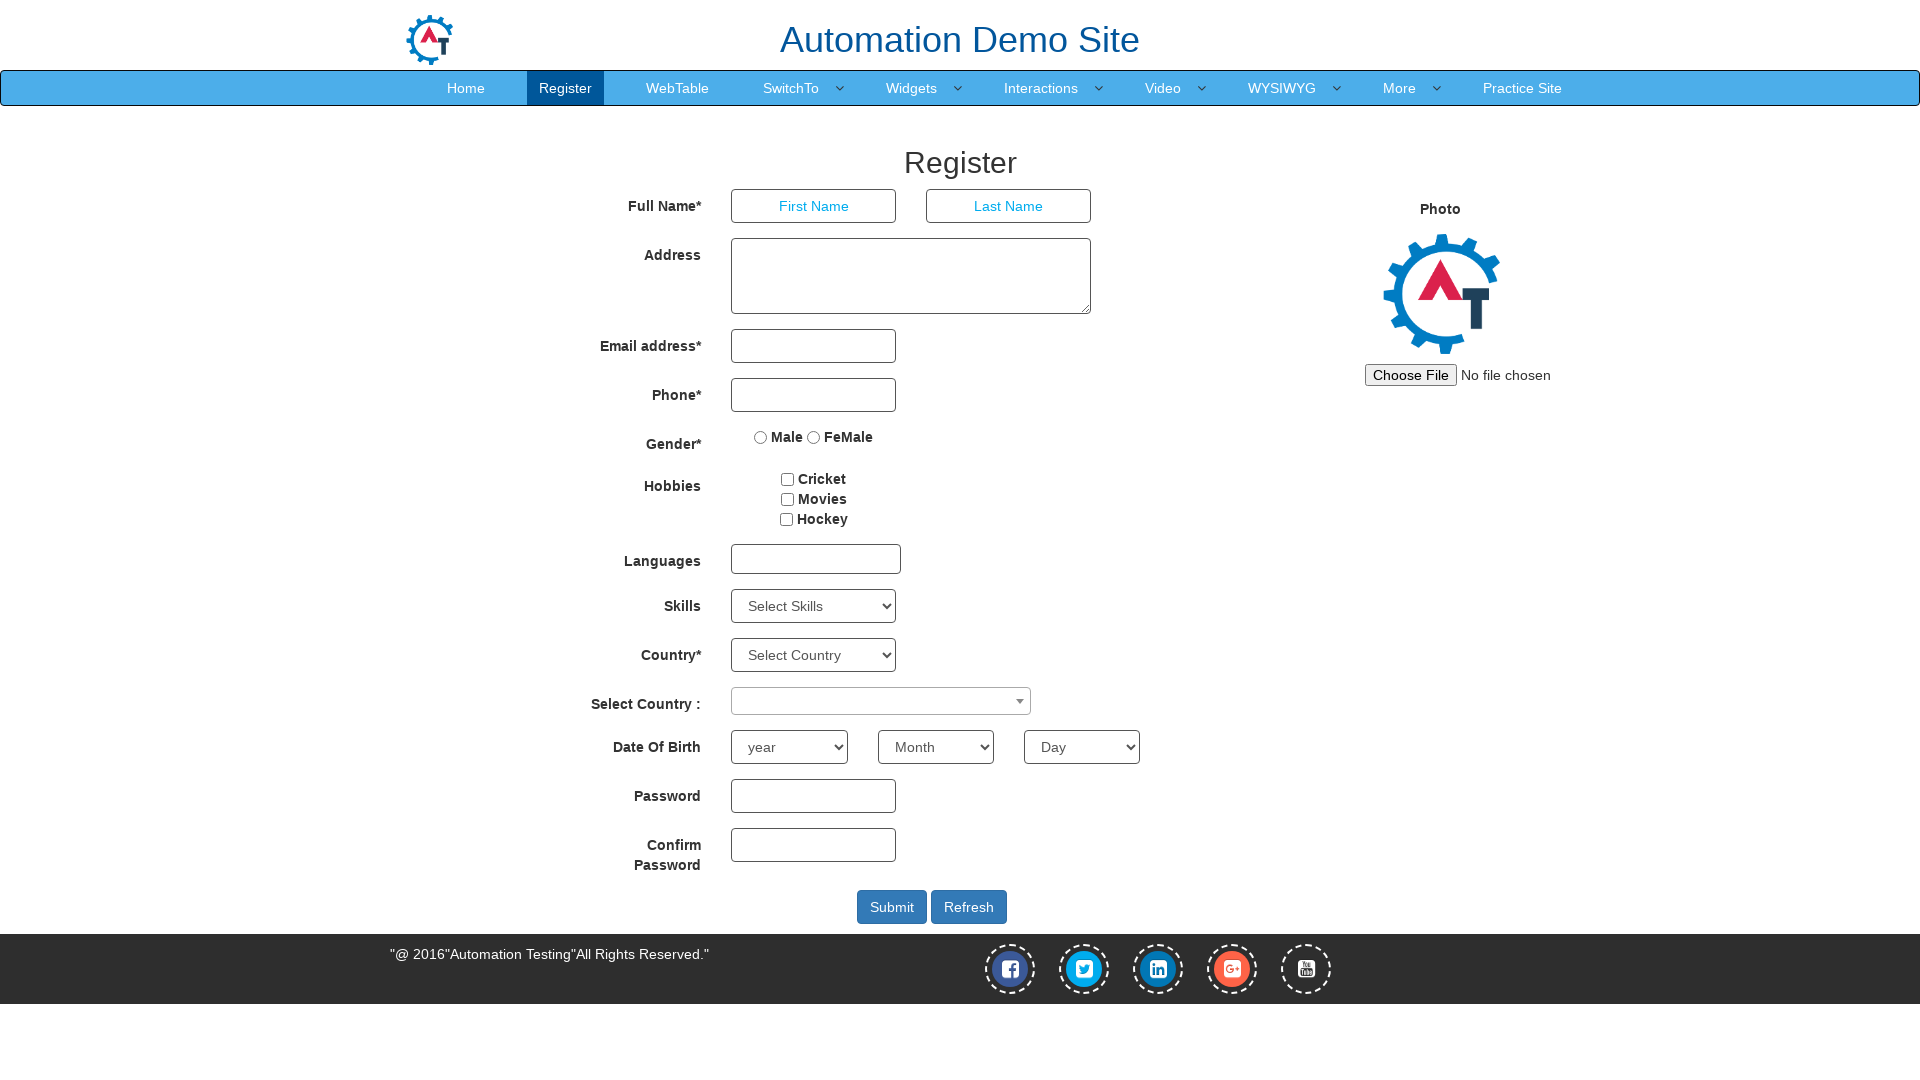

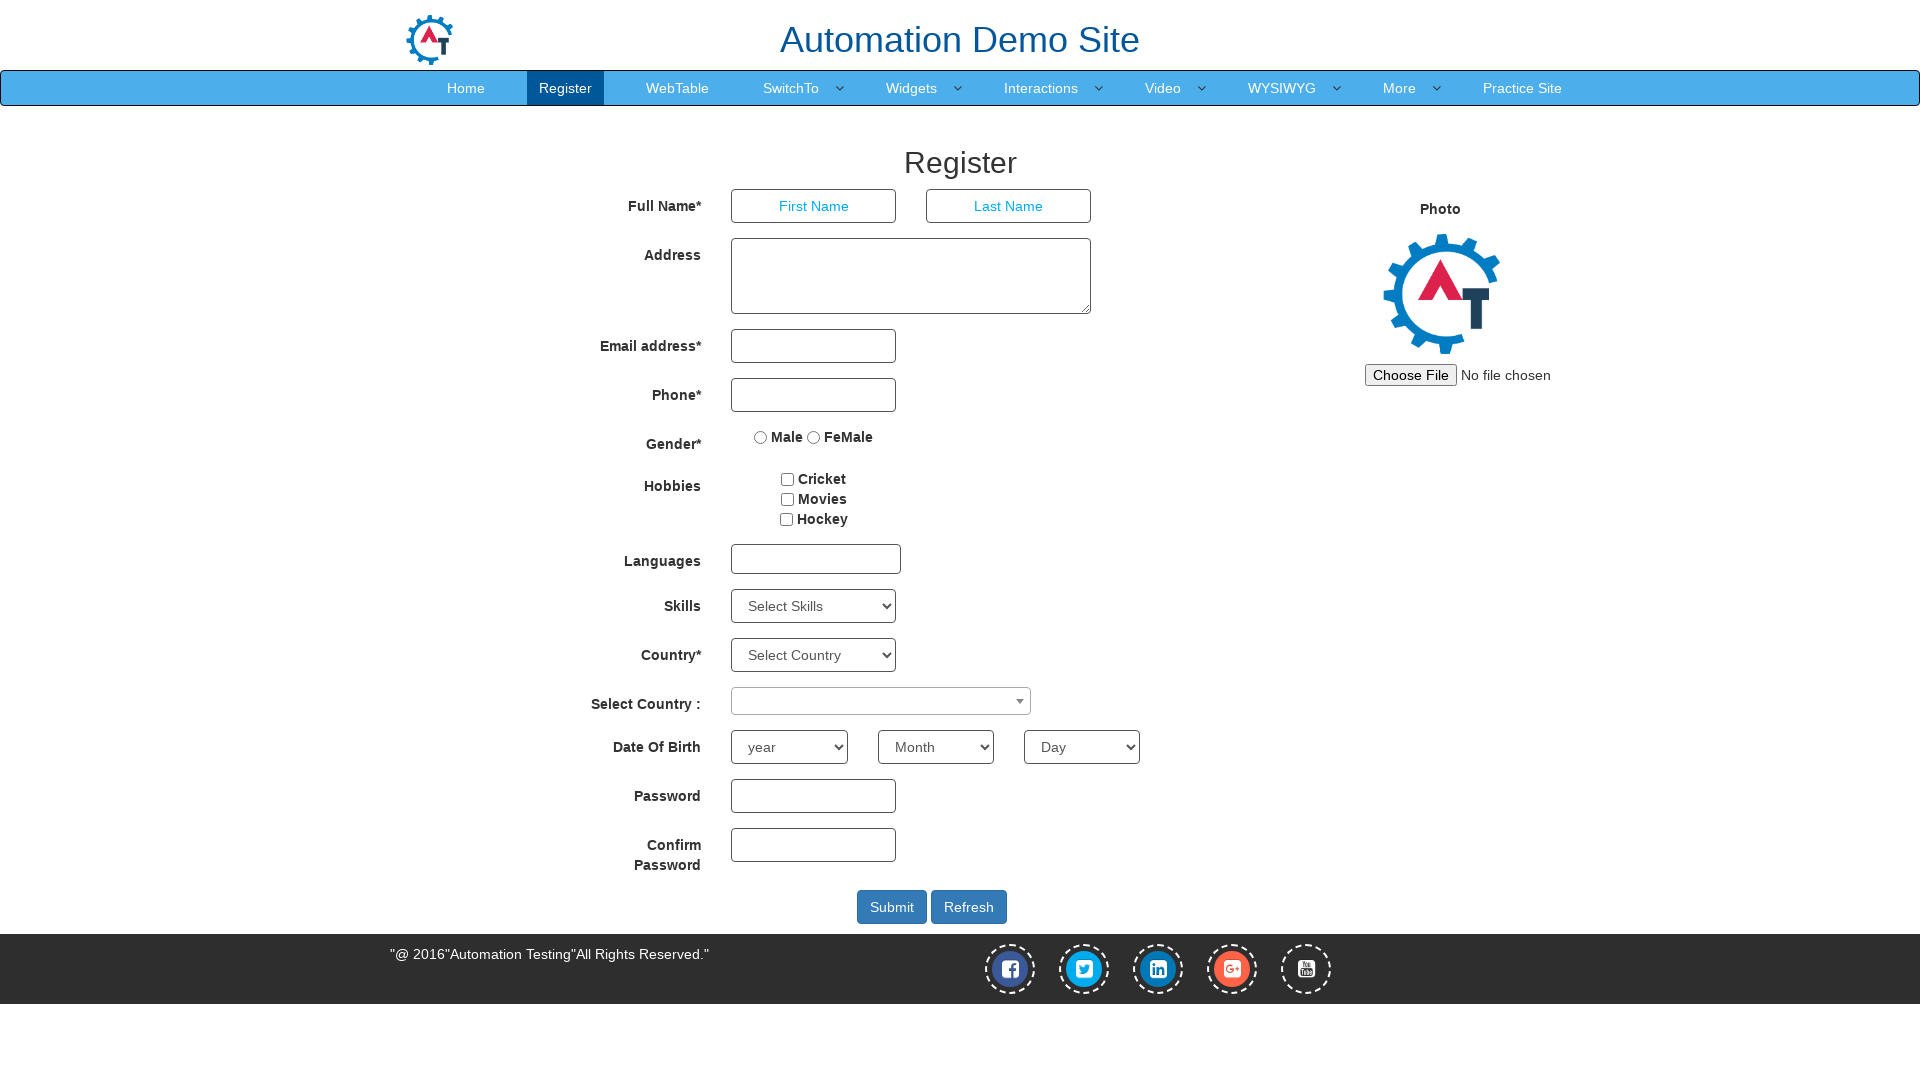